Tests different types of JavaScript alerts (simple alert, confirm dialog, and prompt dialog) by triggering them and interacting with each type differently

Starting URL: https://www.hyrtutorials.com/p/alertsdemo.html#google_vignette

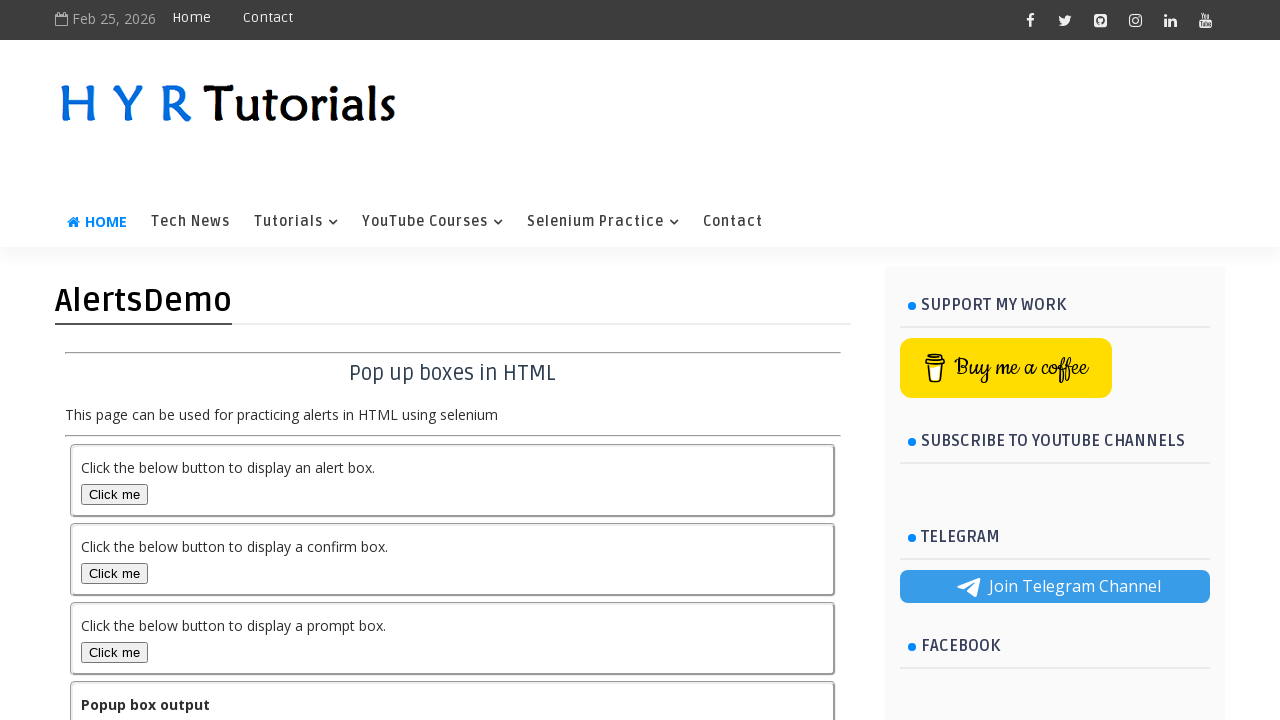

Clicked alert box button to trigger simple alert at (114, 494) on #alertBox
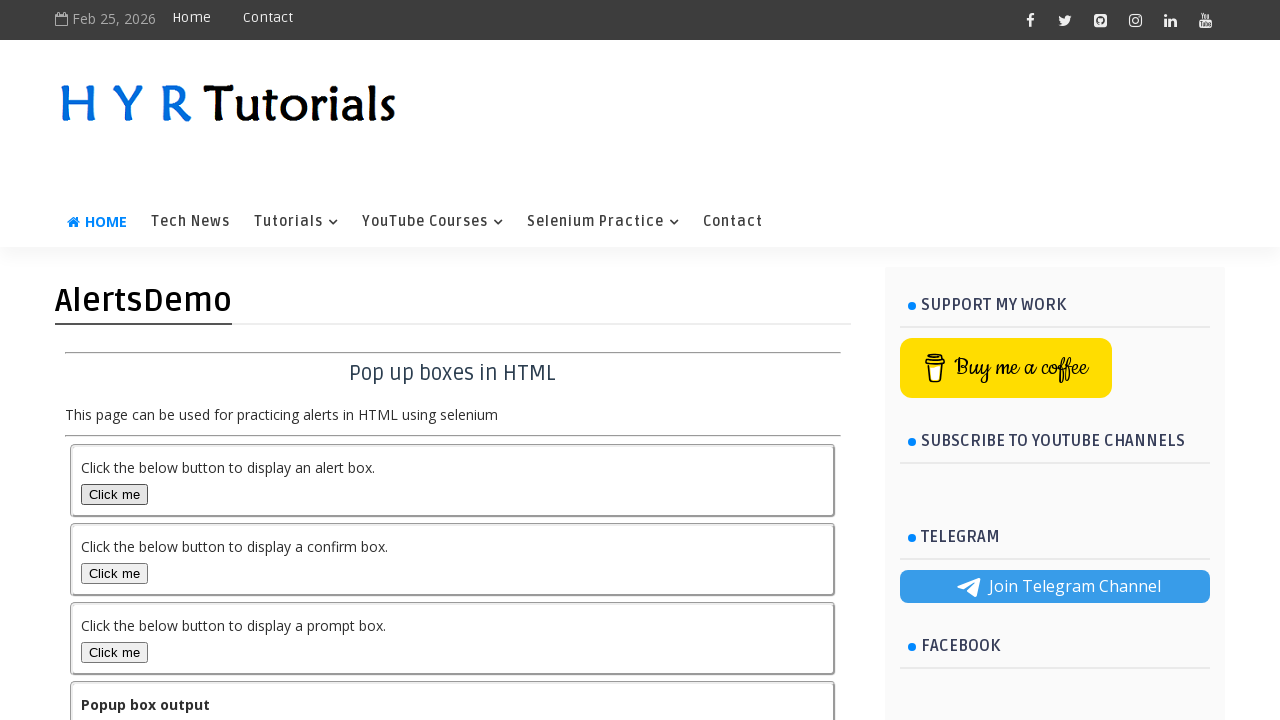

Set up dialog handler to accept alerts
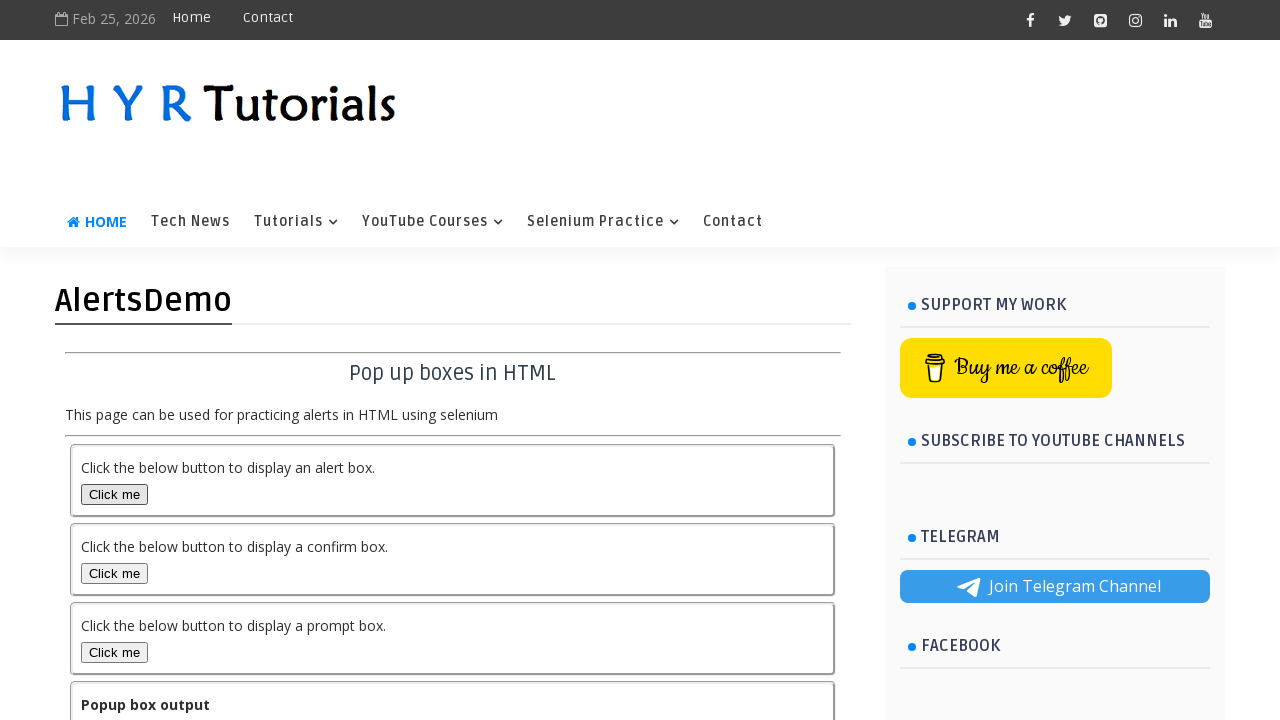

Clicked confirm box button to trigger confirmation dialog at (114, 573) on xpath=//button[@id='confirmBox']
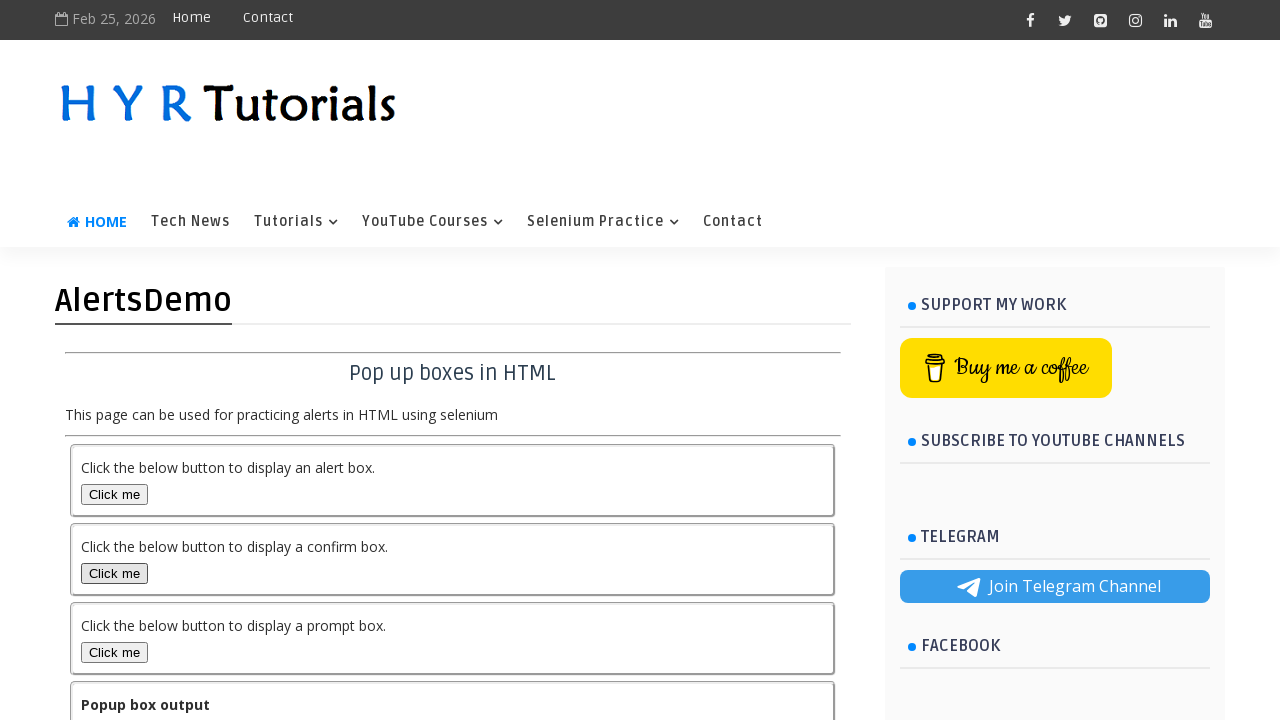

Set up dialog handler to dismiss confirmation dialog
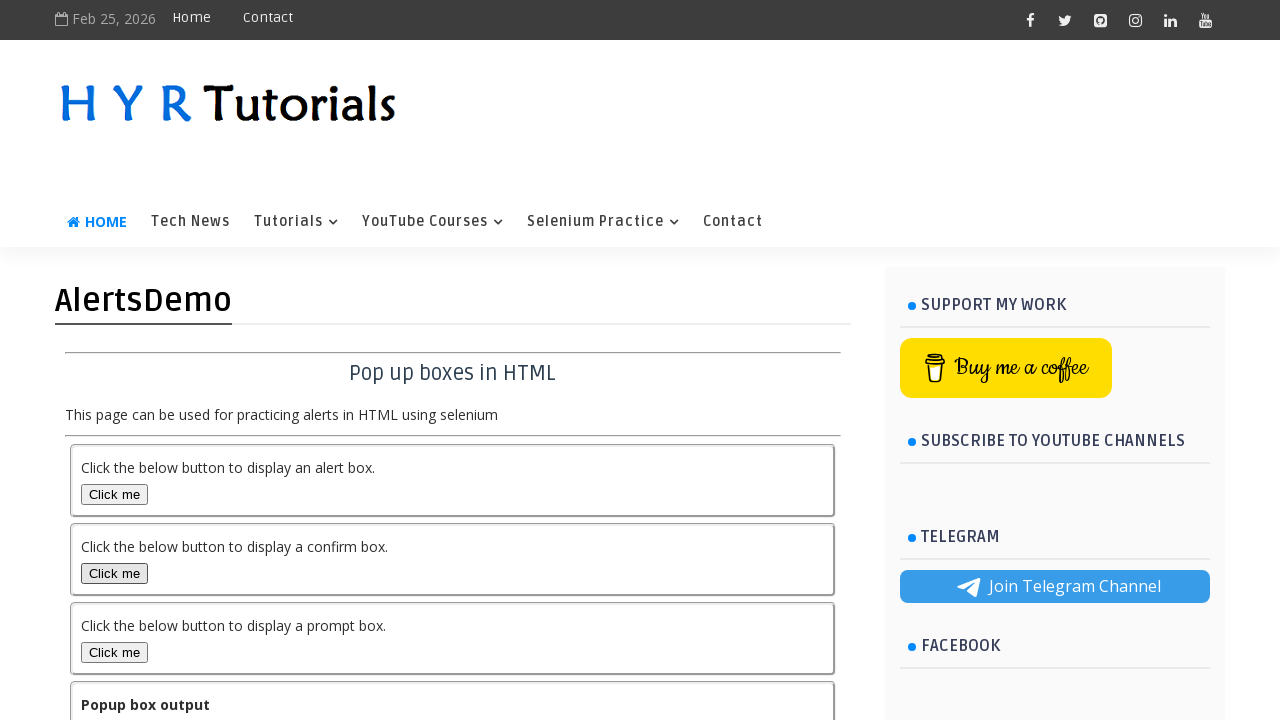

Clicked confirm box button again to trigger and dismiss confirmation dialog at (114, 573) on xpath=//button[@id='confirmBox']
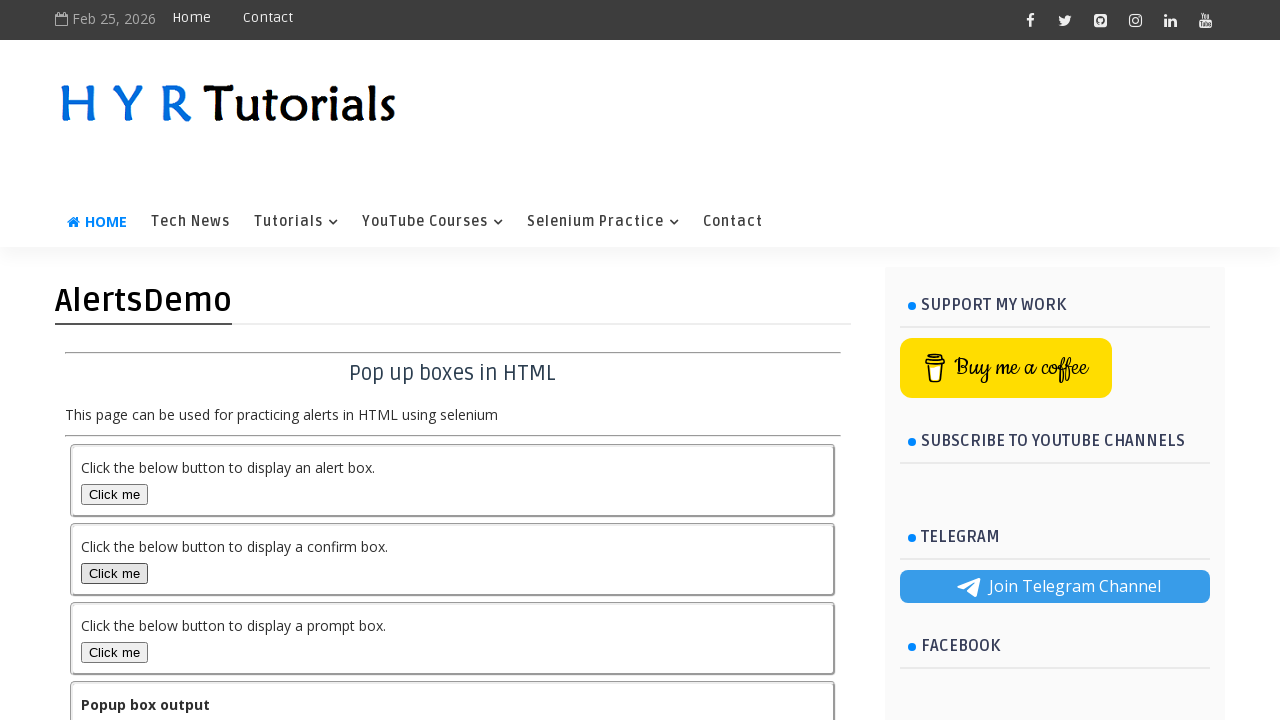

Clicked prompt box button to trigger prompt dialog at (114, 652) on #promptBox
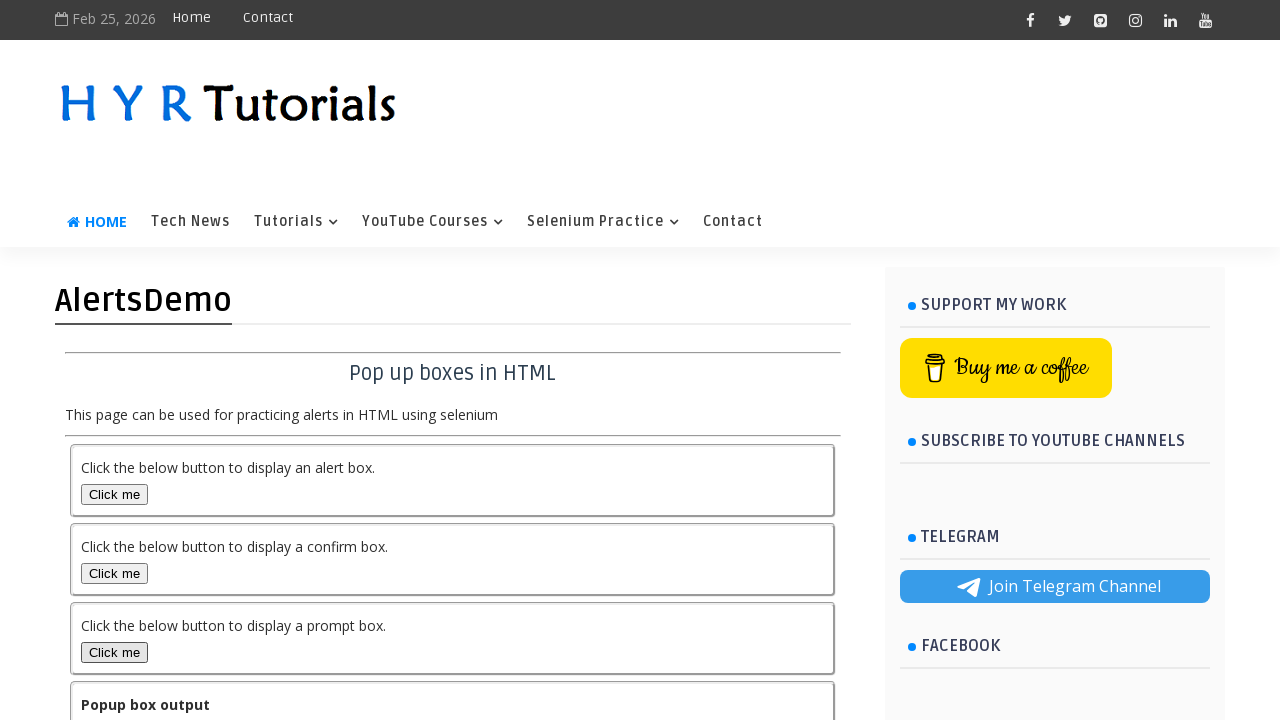

Set up dialog handler to accept prompt with text 'SAMIR'
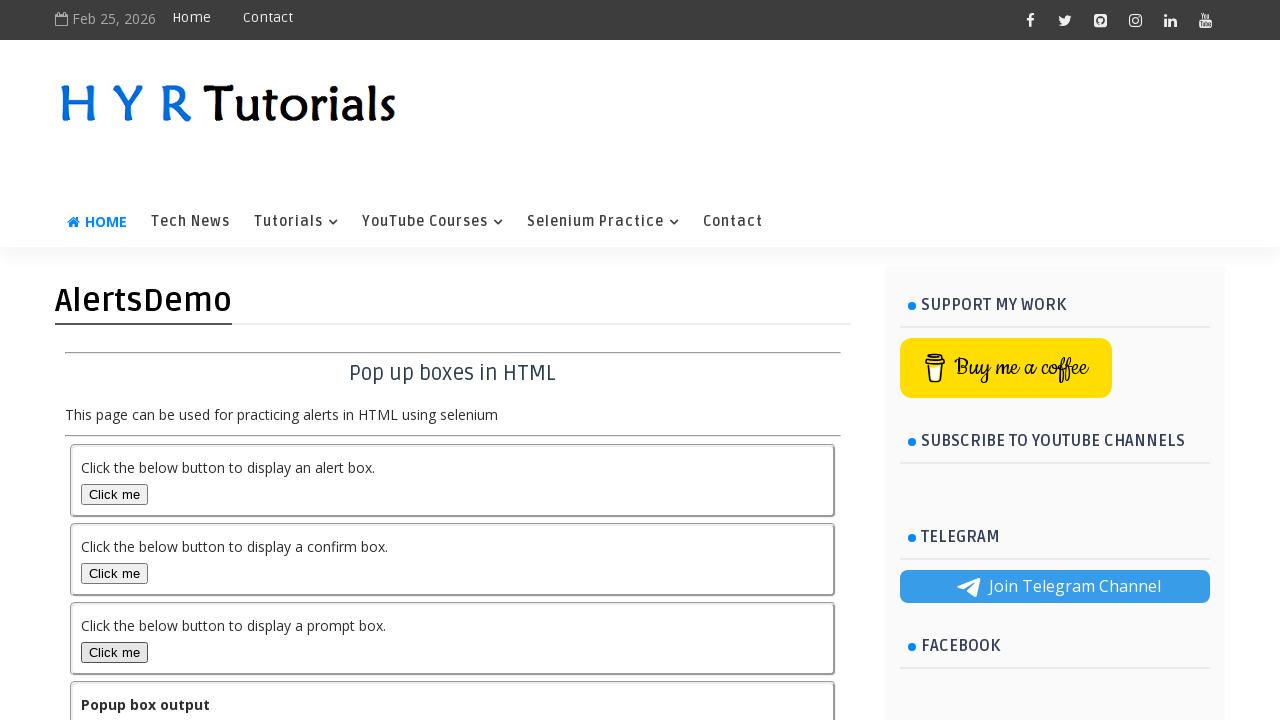

Clicked prompt box button again to trigger and handle prompt dialog at (114, 652) on #promptBox
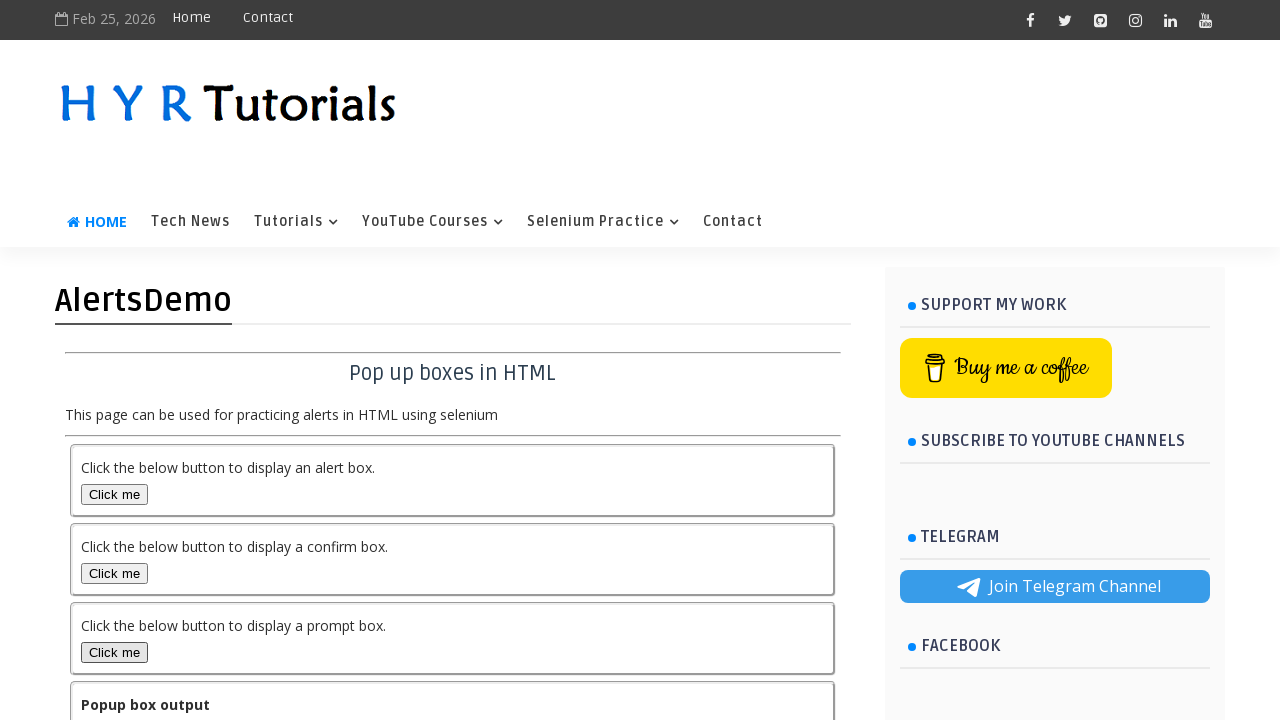

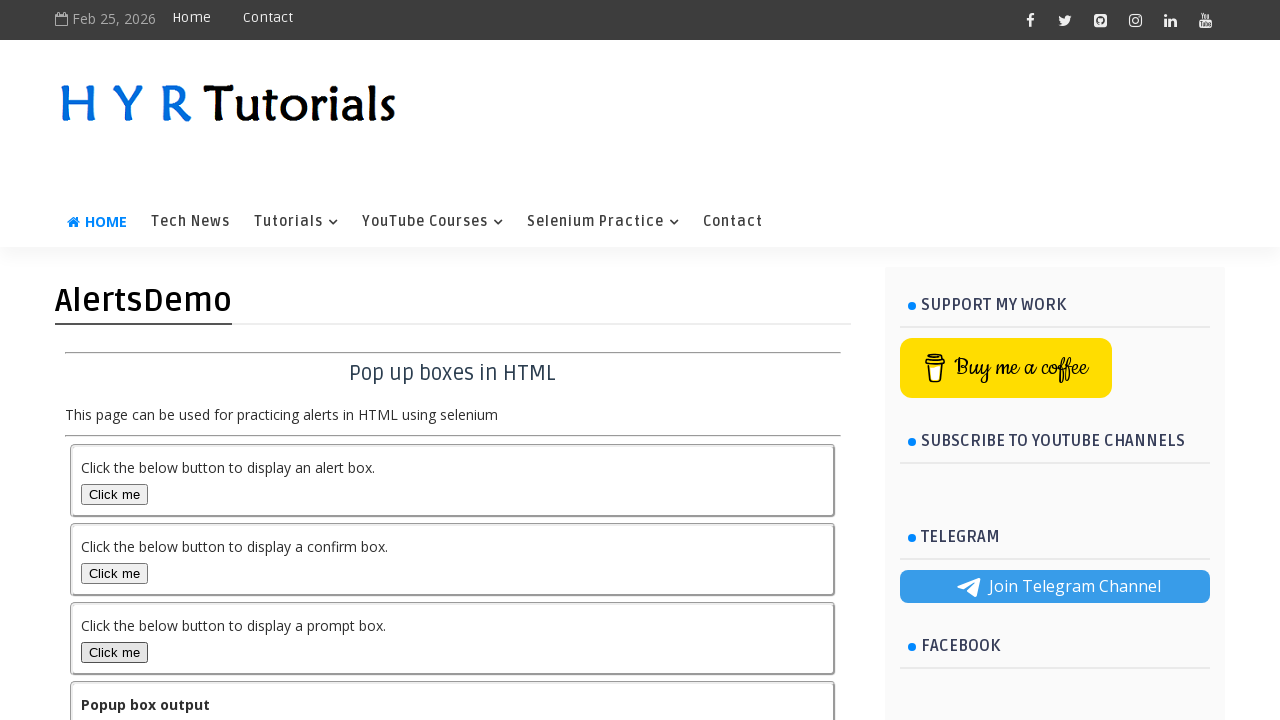